Tests the search functionality on LambdaTest ecommerce playground by searching for "iPhone" and verifying the search results page displays the search term.

Starting URL: https://ecommerce-playground.lambdatest.io/

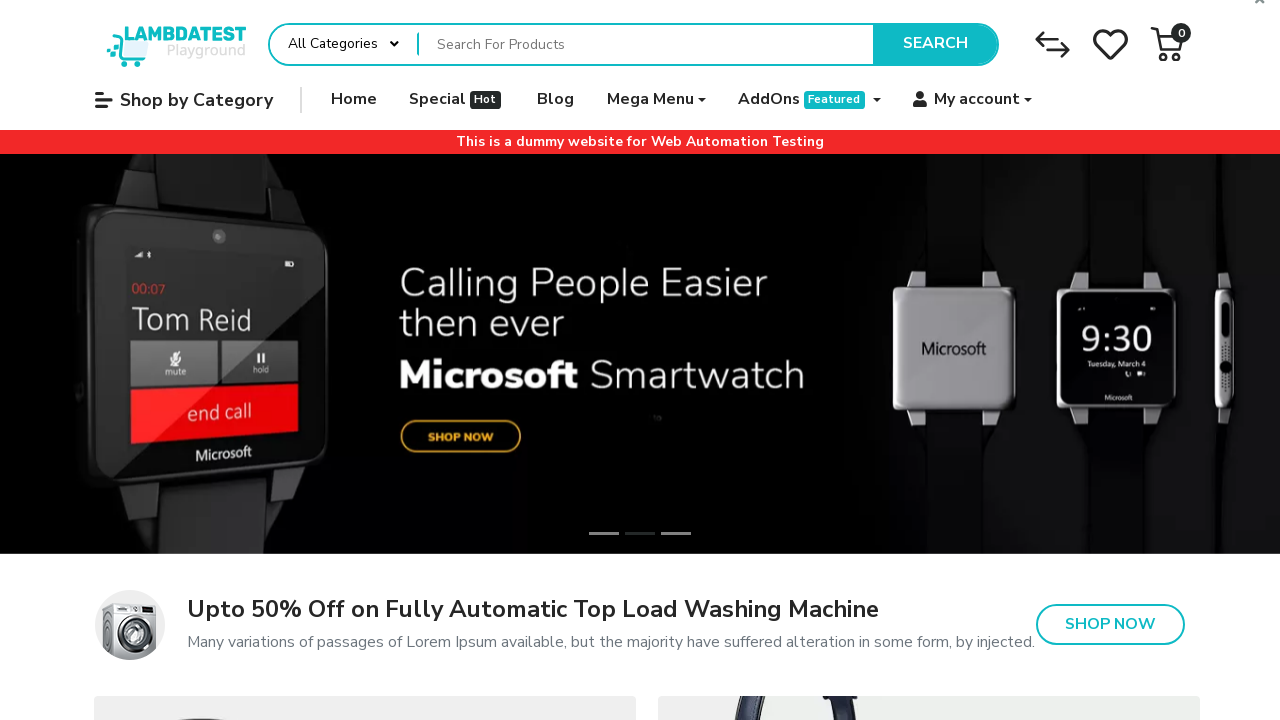

Filled search box with 'iPhone' on input[placeholder='Search For Products']
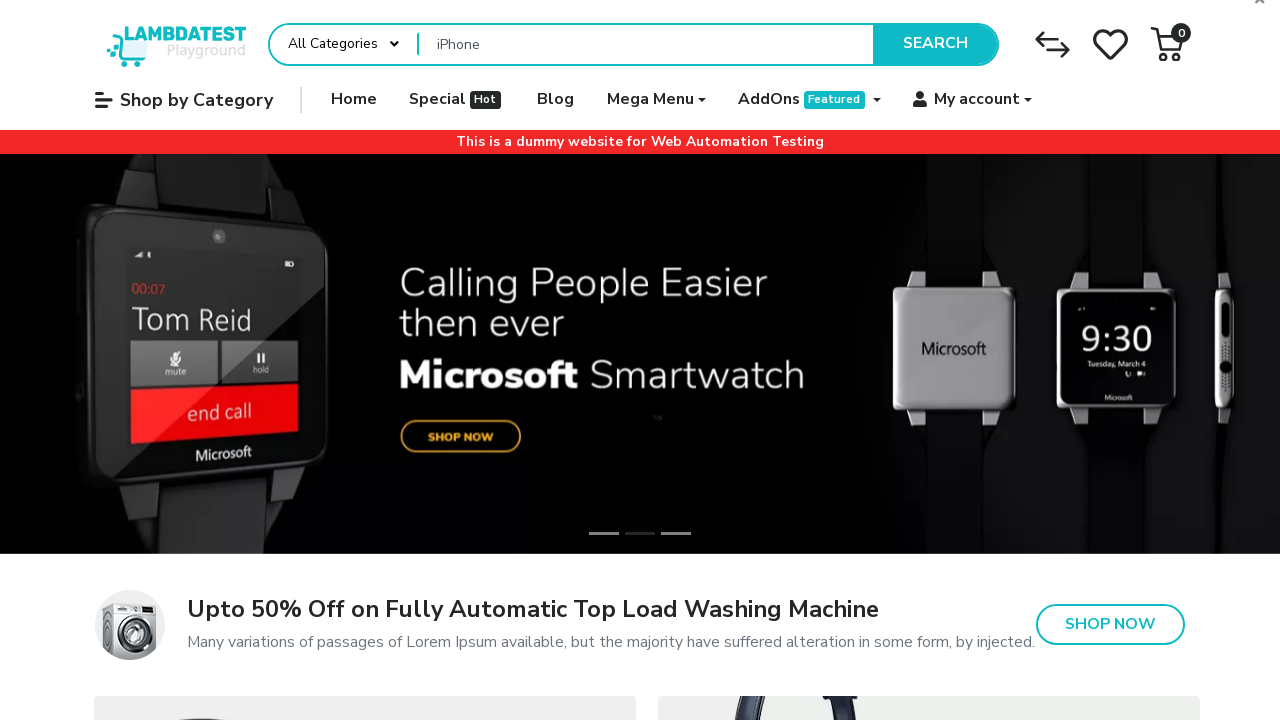

Clicked Search button at (935, 44) on button:text('Search')
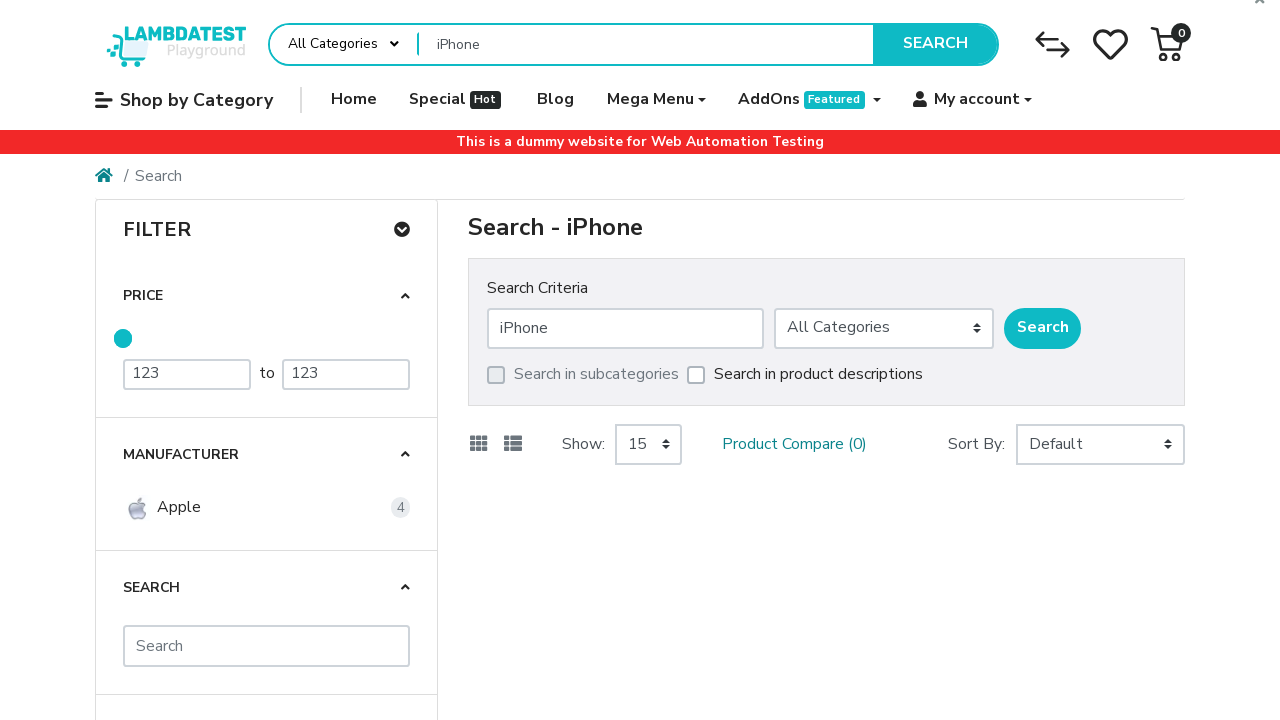

Search results page loaded with search heading displayed
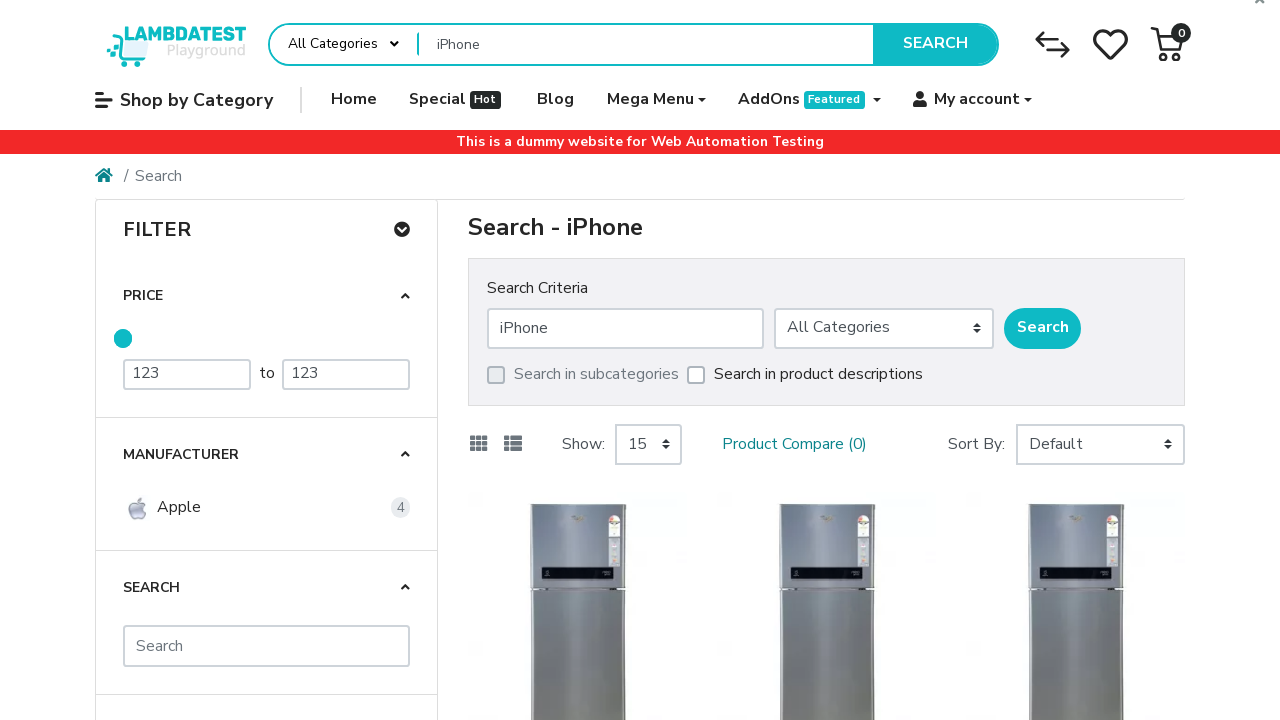

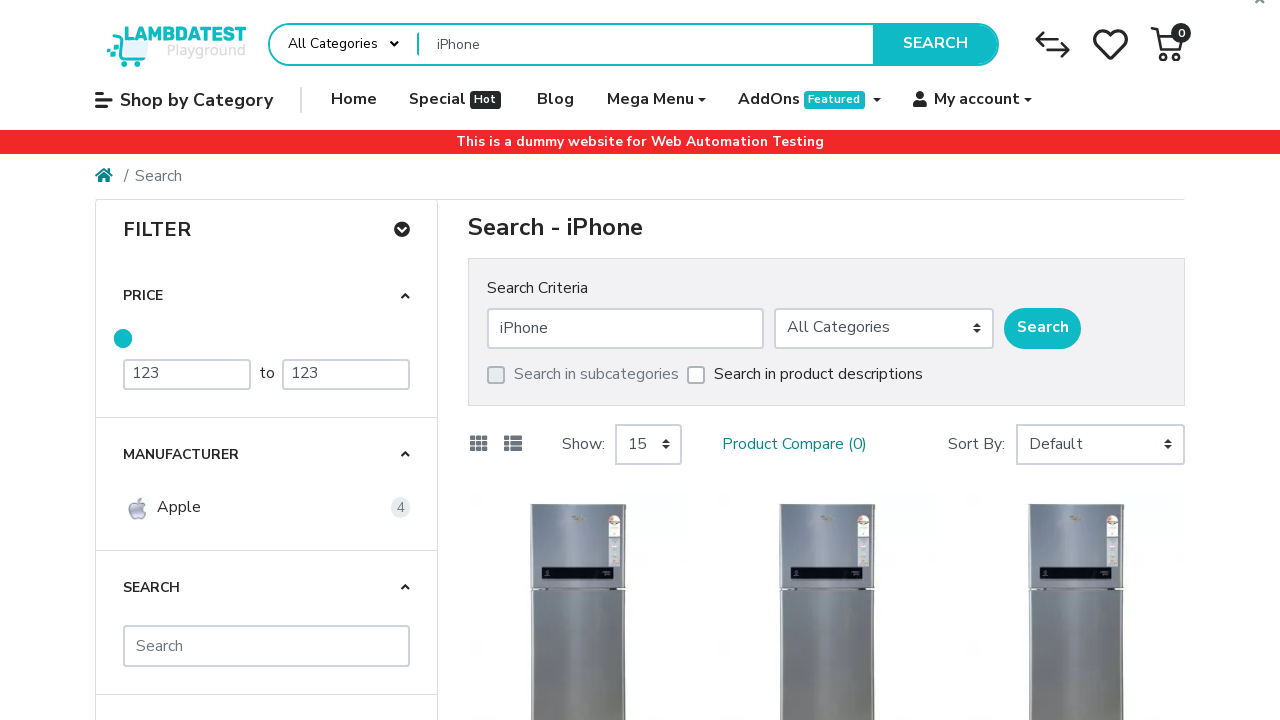